Navigates to Tokyo University of Technology website and clicks on the "学部･大学院案内" (Faculty/Graduate School Guide) link

Starting URL: https://www.teu.ac.jp/

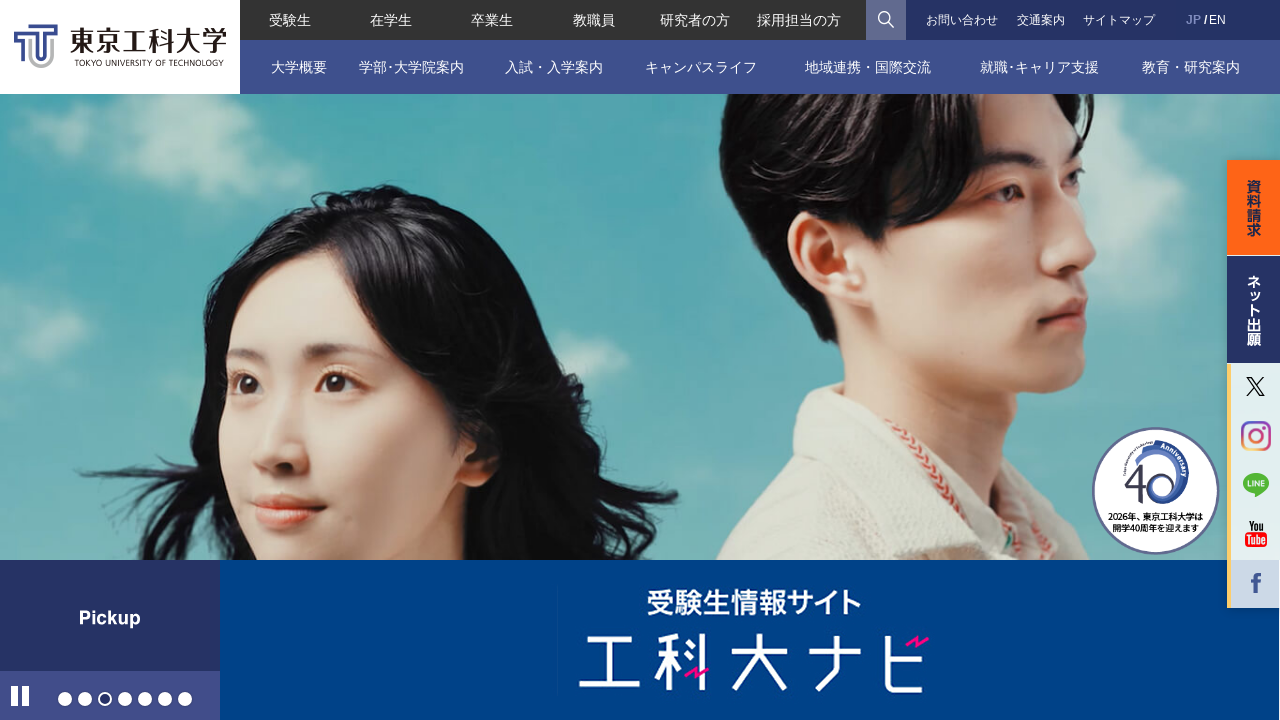

Navigated to Tokyo University of Technology website
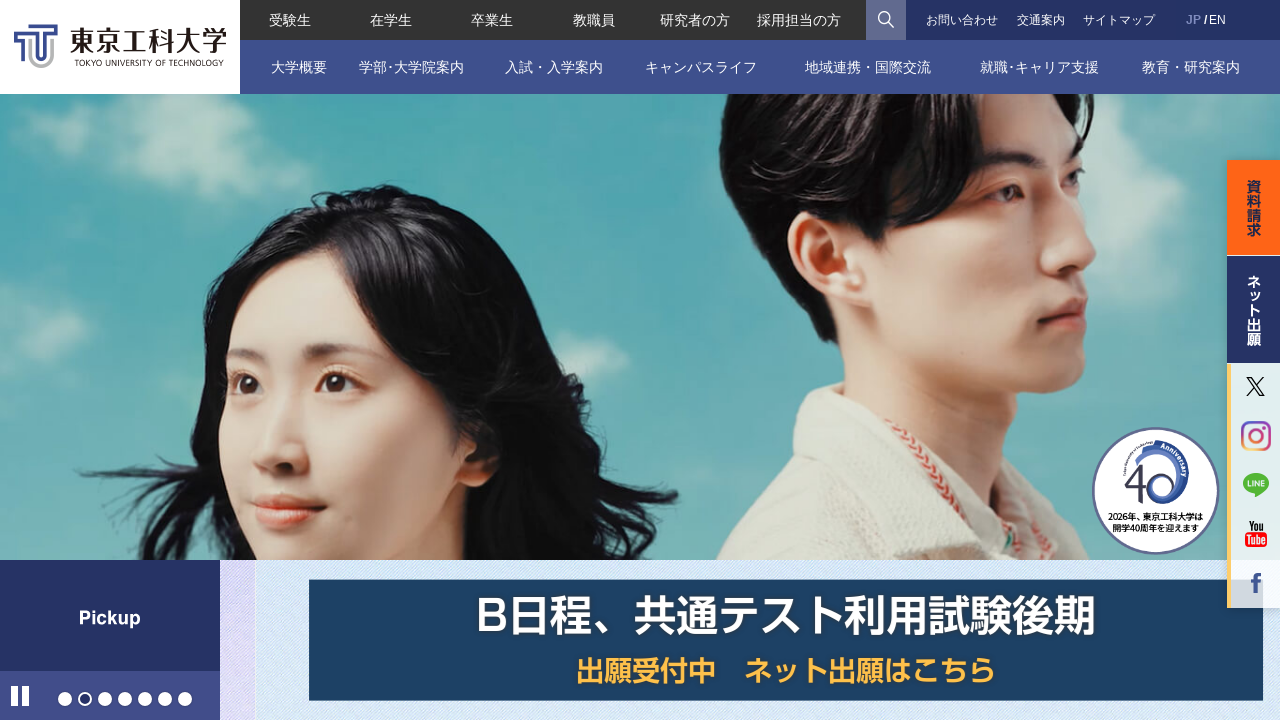

Clicked on 学部･大学院案内 (Faculty/Graduate School Guide) link at (412, 67) on text=学部･大学院案内
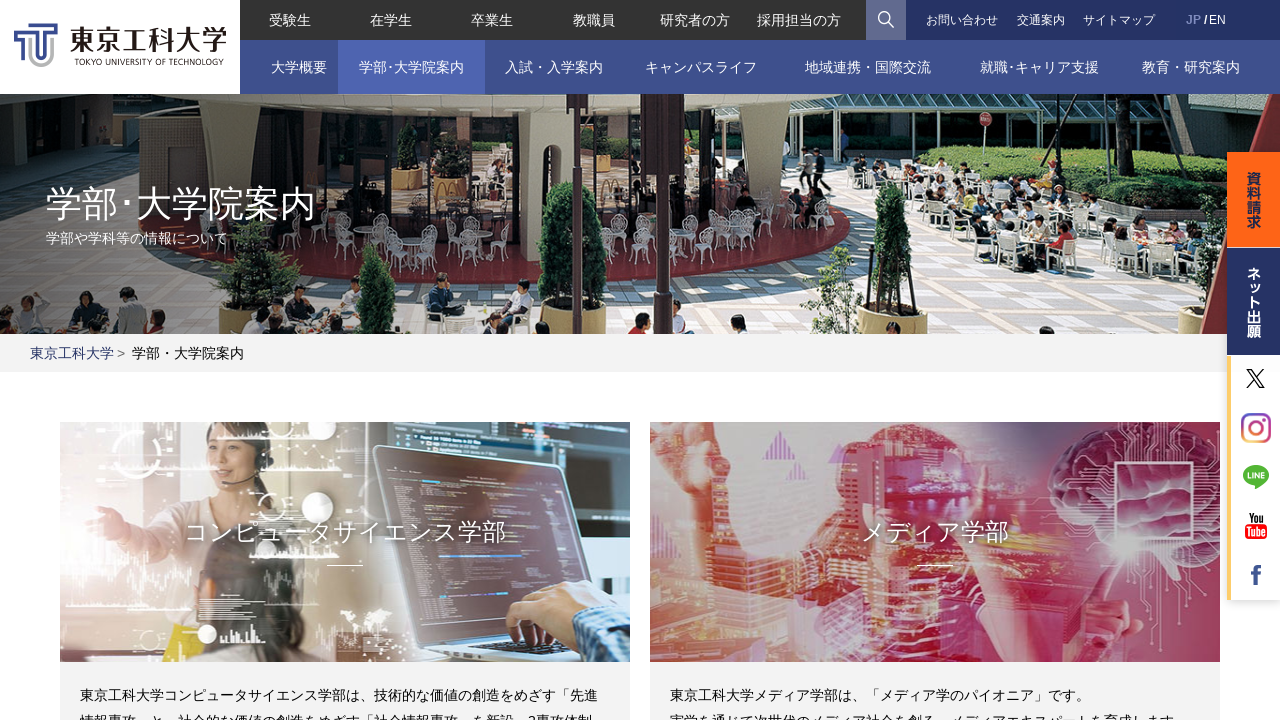

Page navigation completed and network became idle
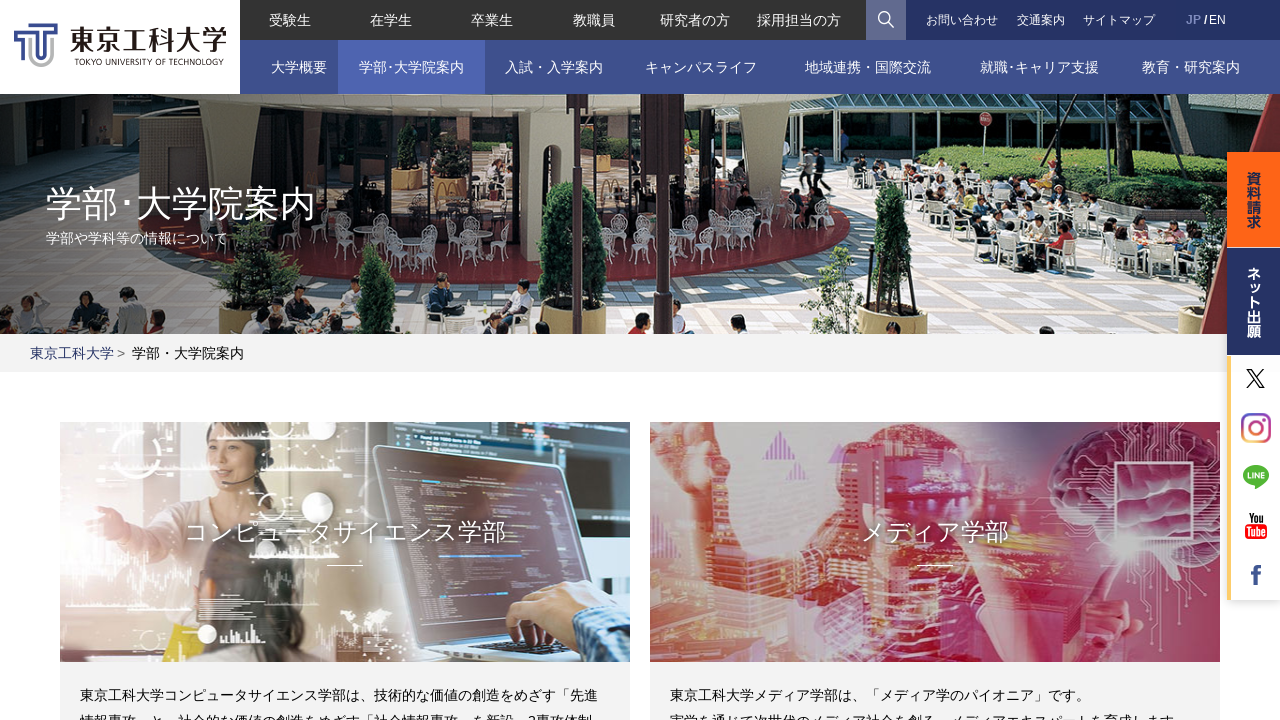

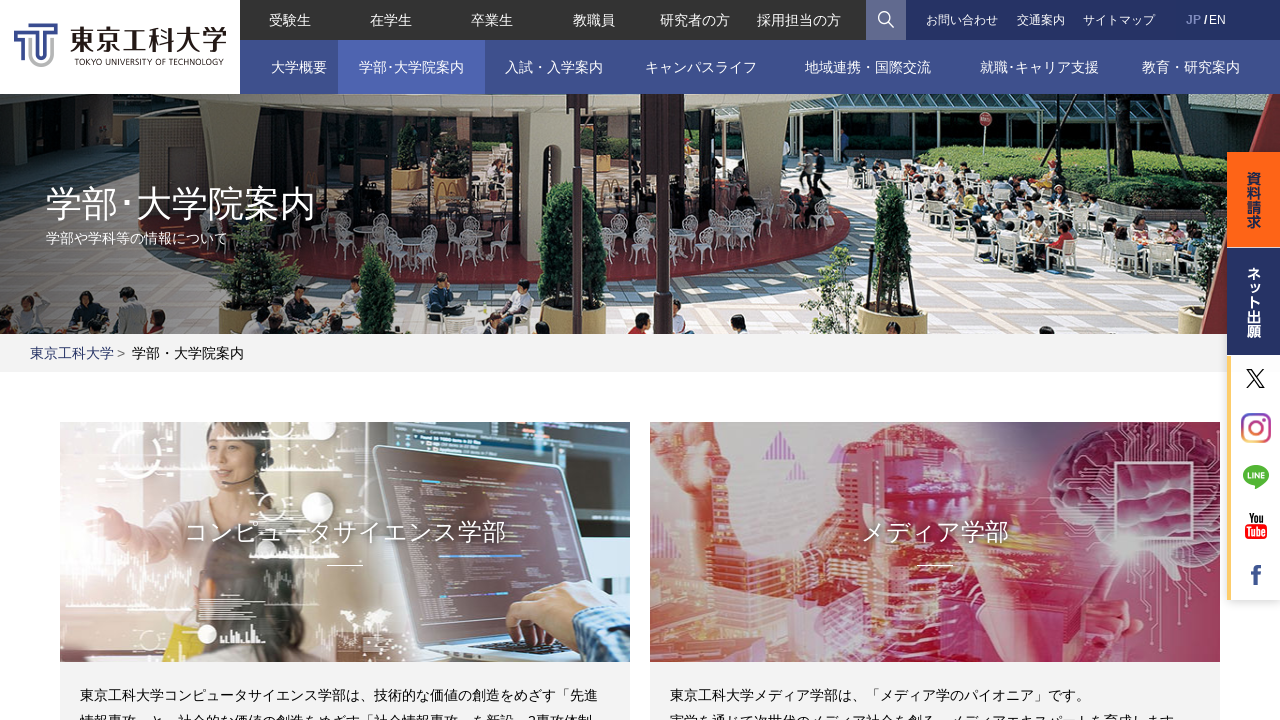